Demonstrates XPath selector usage by locating and interacting with various elements on the Playwright documentation site using absolute and relative XPath expressions

Starting URL: https://playwright.dev/

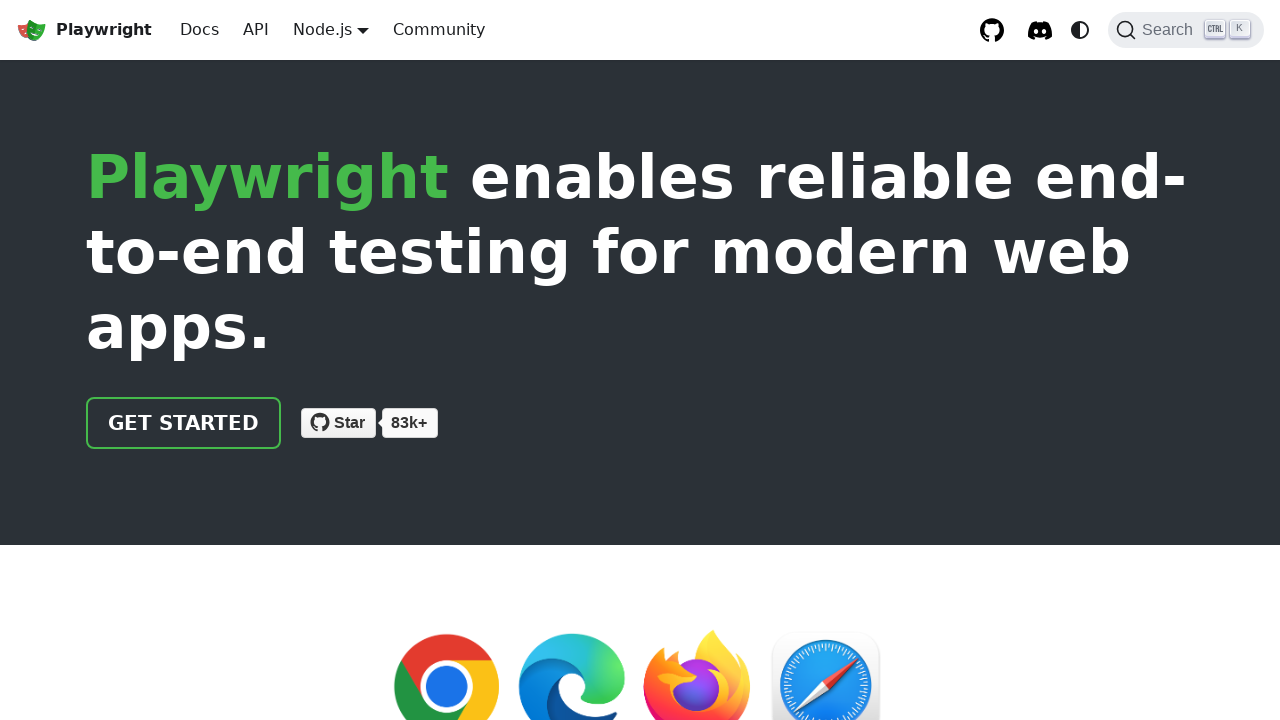

Counted GitHub link sibling elements using absolute XPath with parent and sibling navigation
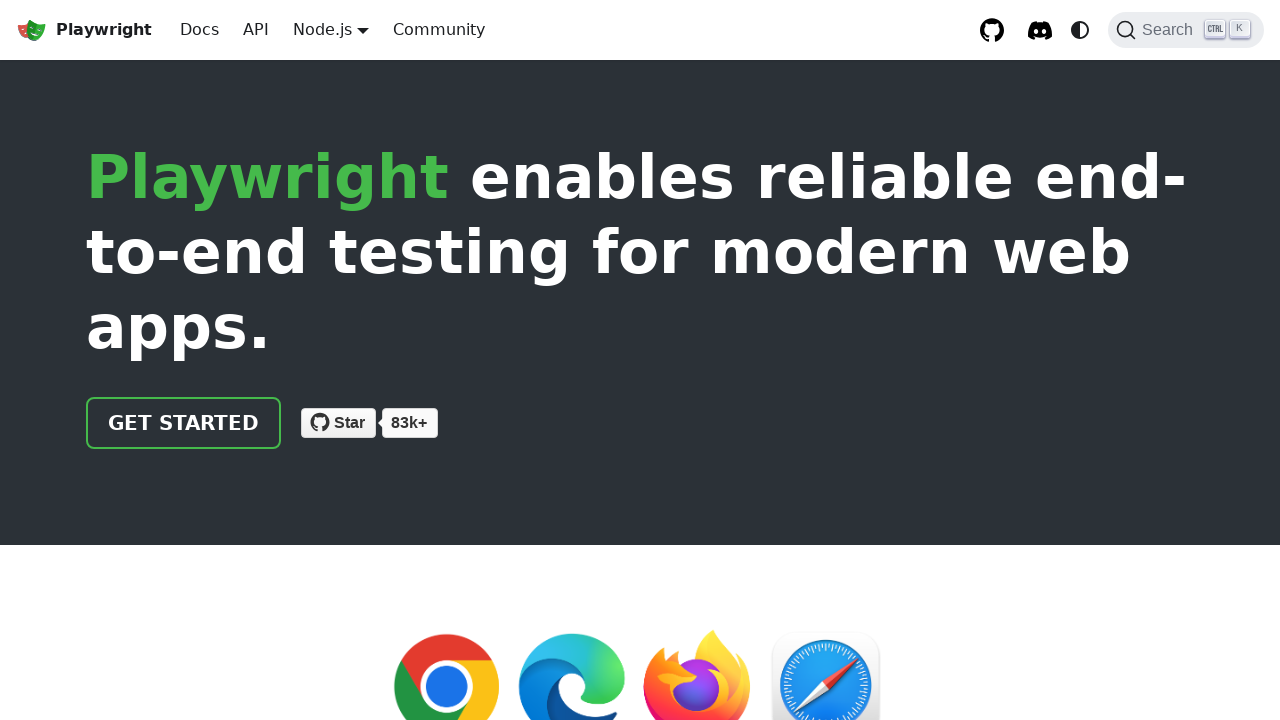

Scrolled VSCode logo image into view using relative XPath
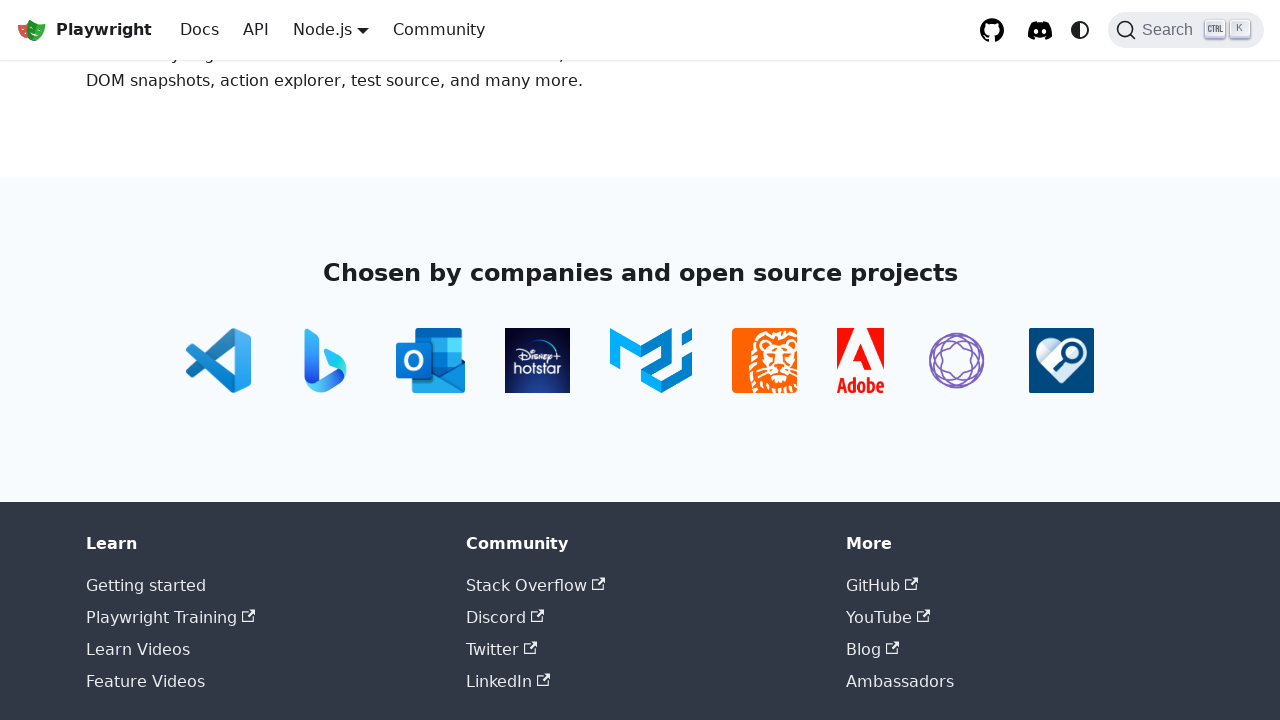

Scrolled 'Codegen.' link into view using exact text match XPath
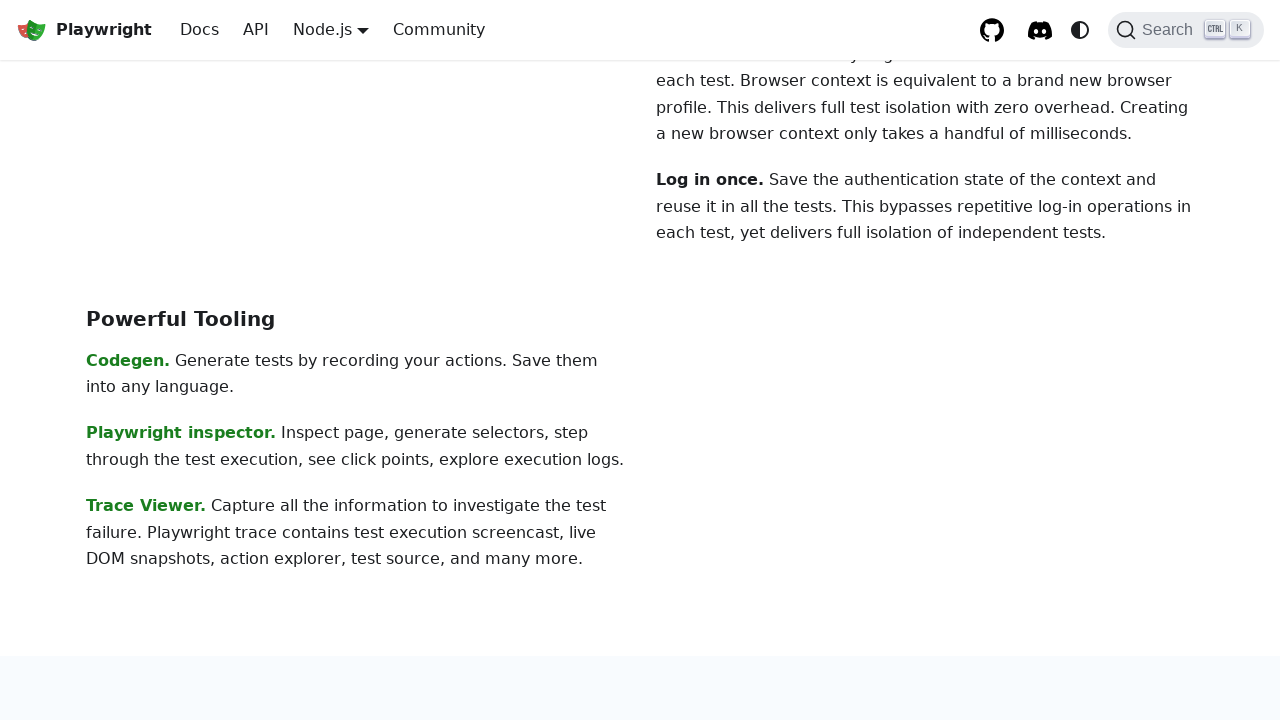

Scrolled paragraph containing 'Generate' text into view
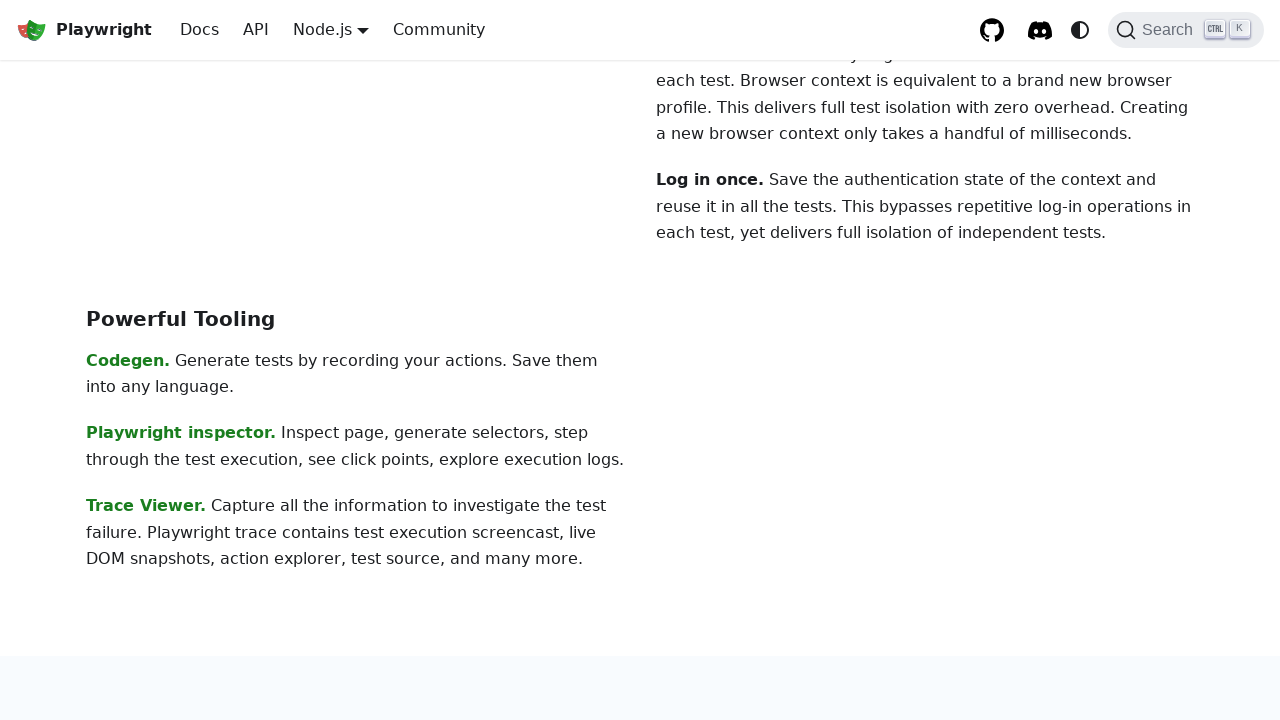

Scrolled navbar title element into view using attribute matching XPath
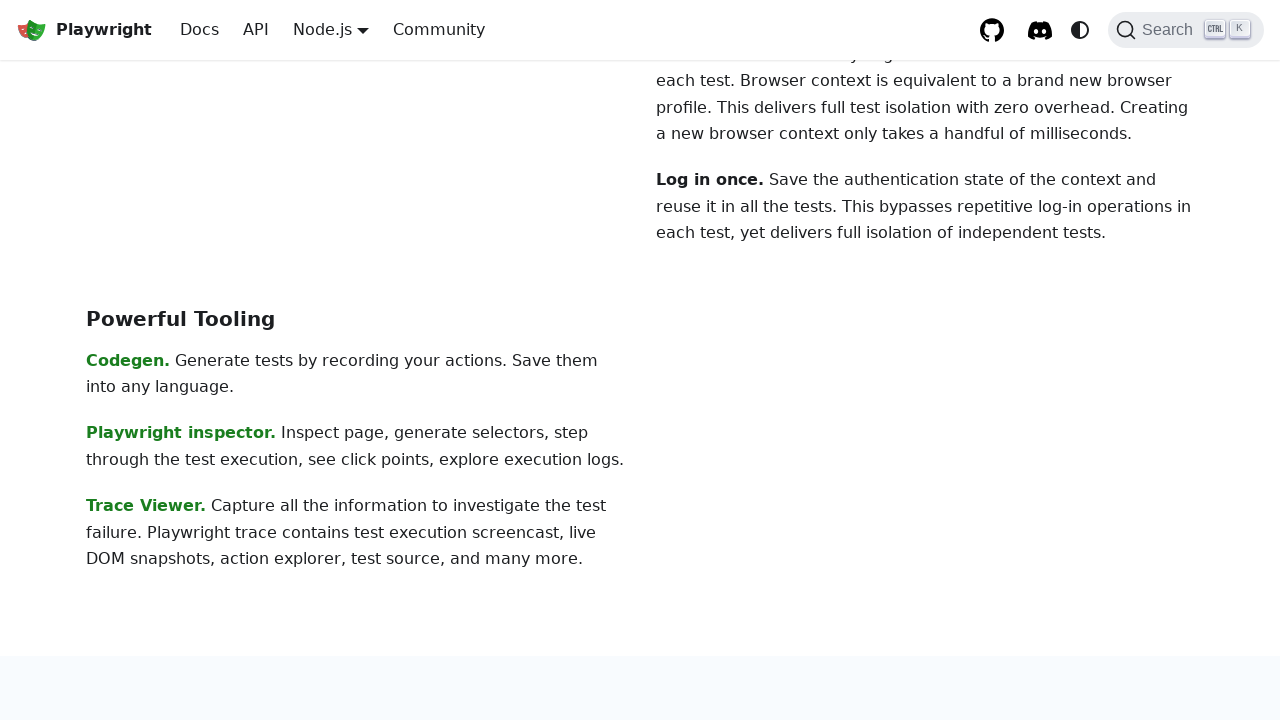

Scrolled DocSearch button into view using class attribute containing XPath
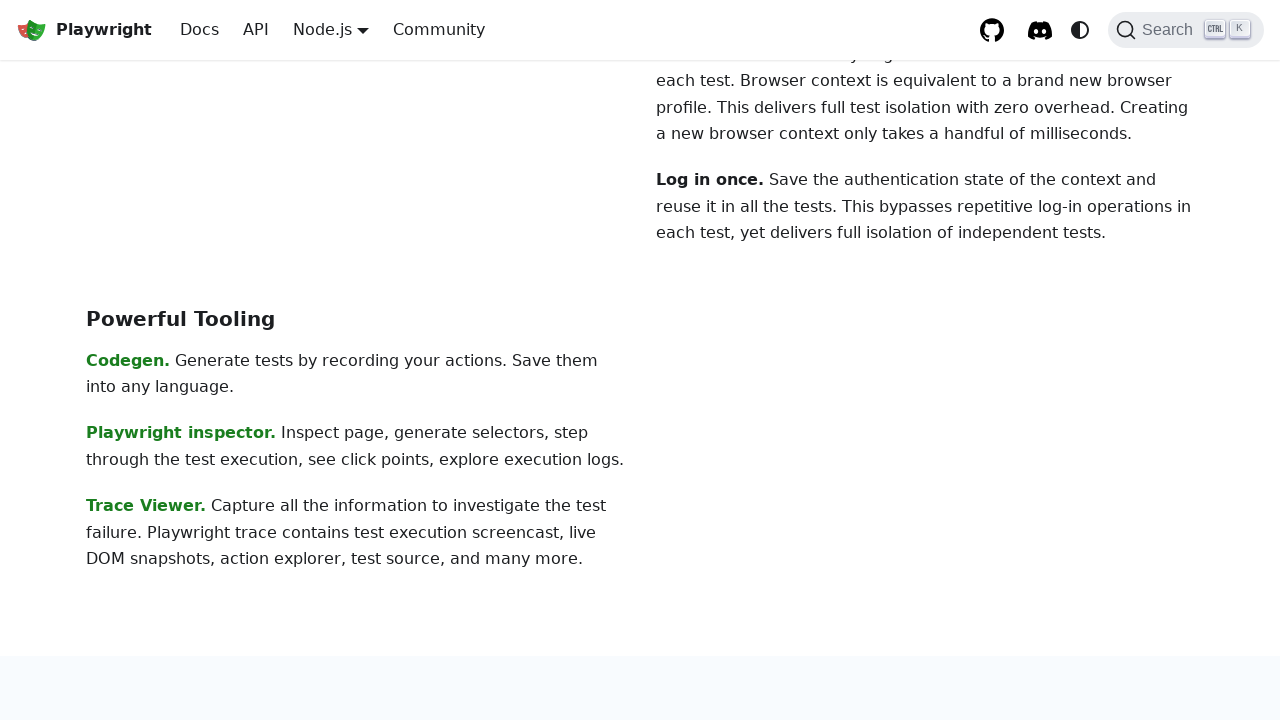

Counted elements with Discord link href using wildcard tag name XPath
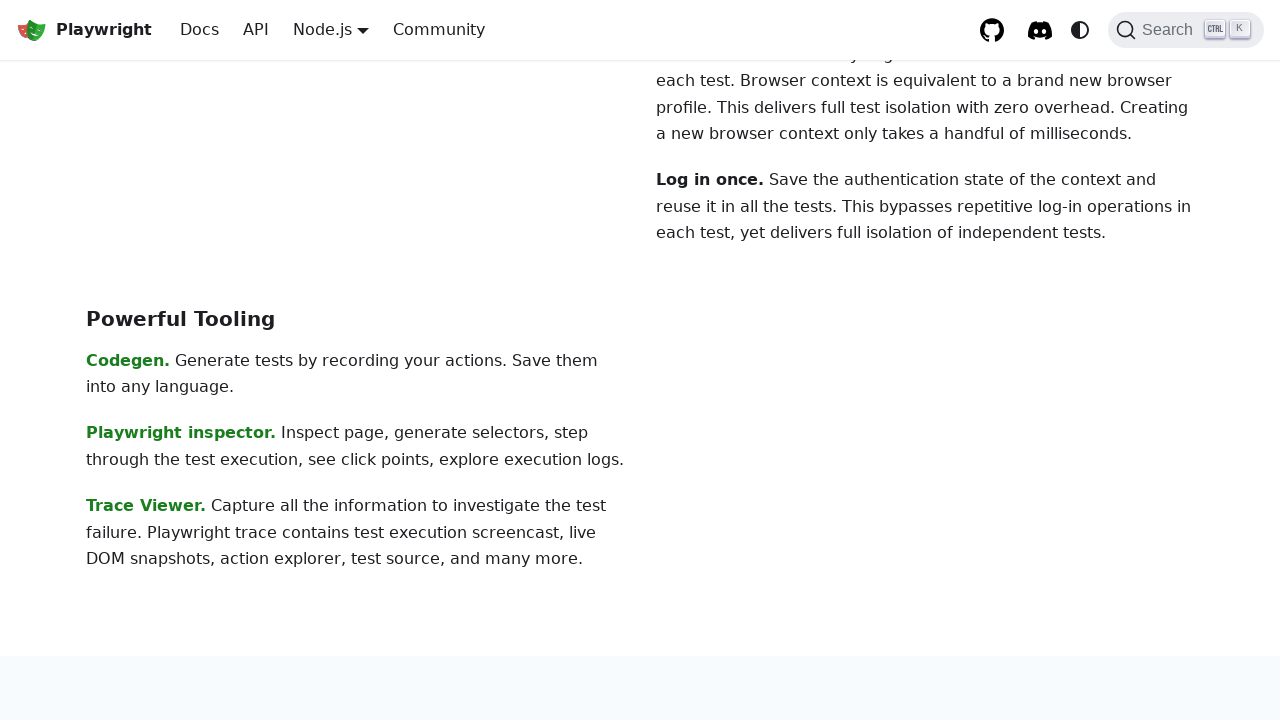

Counted ancestor div elements using XPath
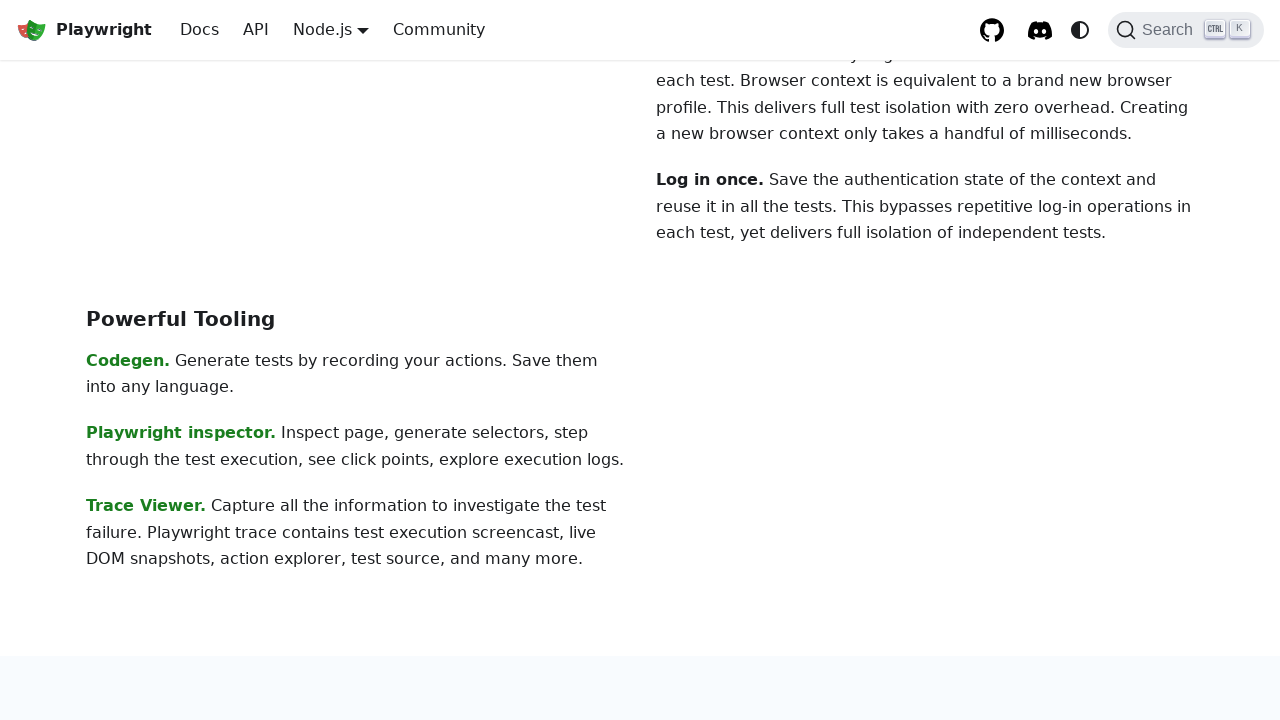

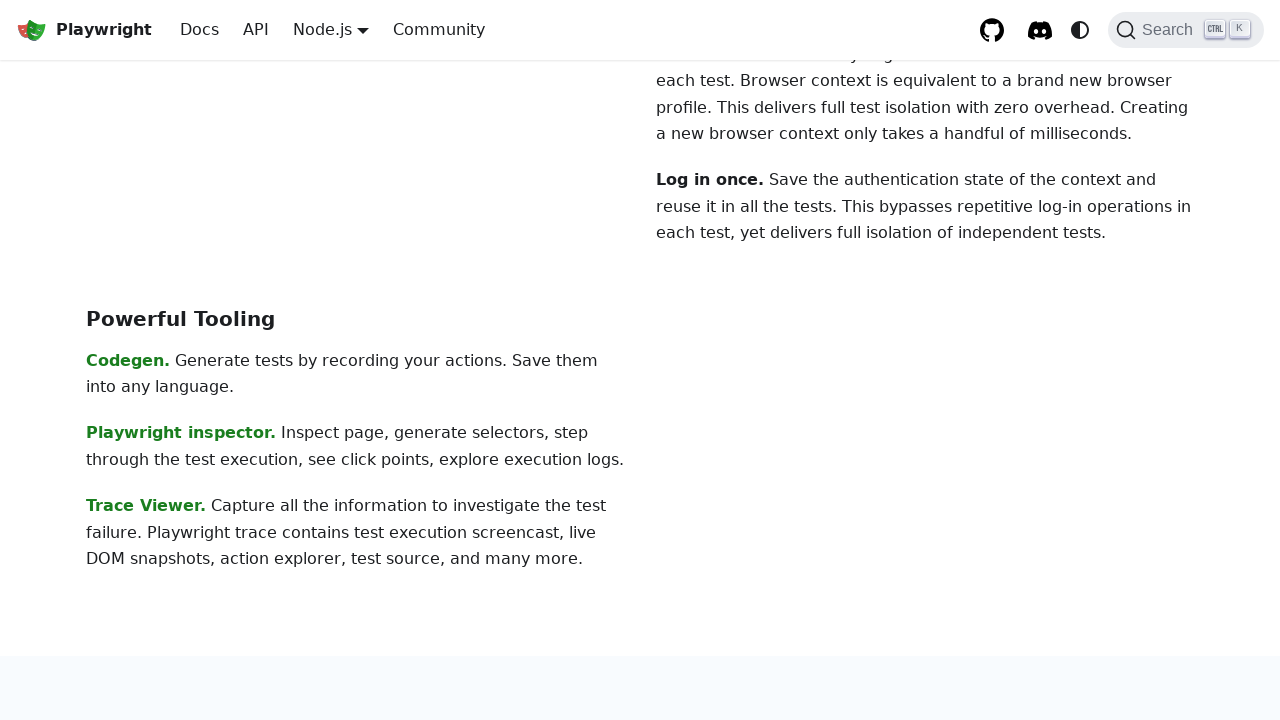